Tests JavaScript scroll functionality by scrolling down to a "CYDEO" link at the bottom of a large page, then scrolling back up to the "Home" link at the top.

Starting URL: https://practice.cydeo.com/large

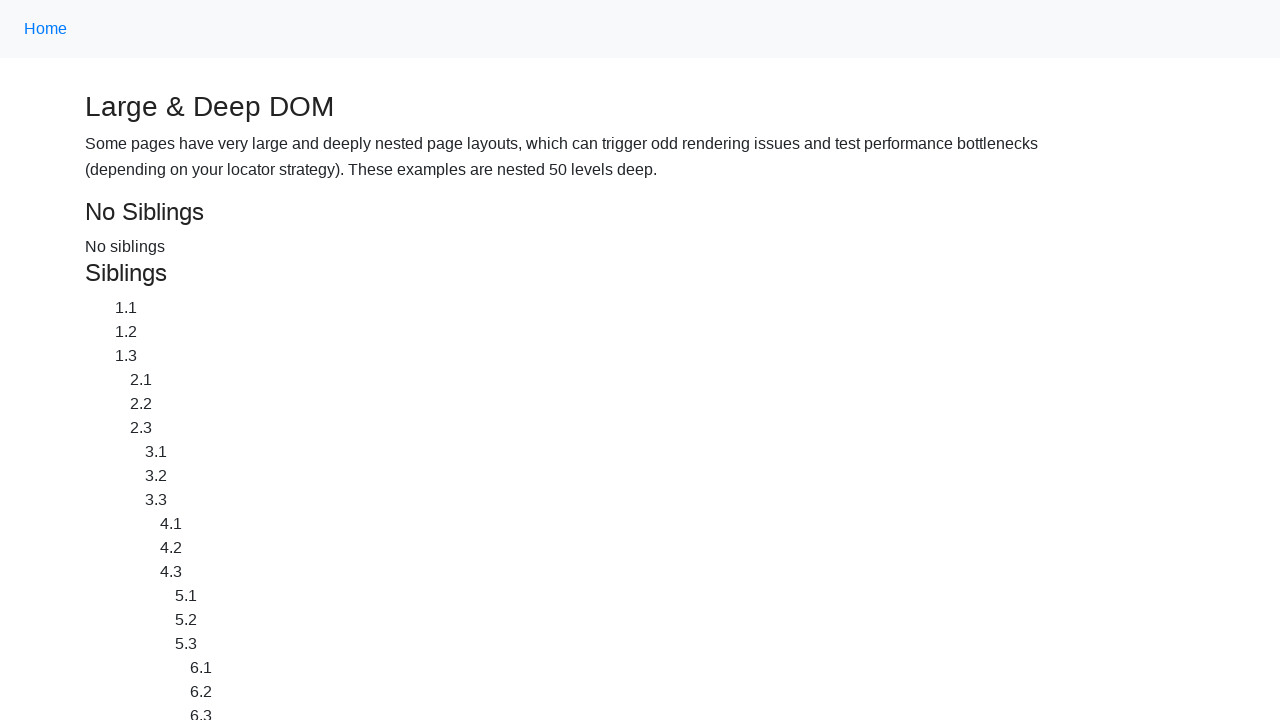

Navigated to large page at https://practice.cydeo.com/large
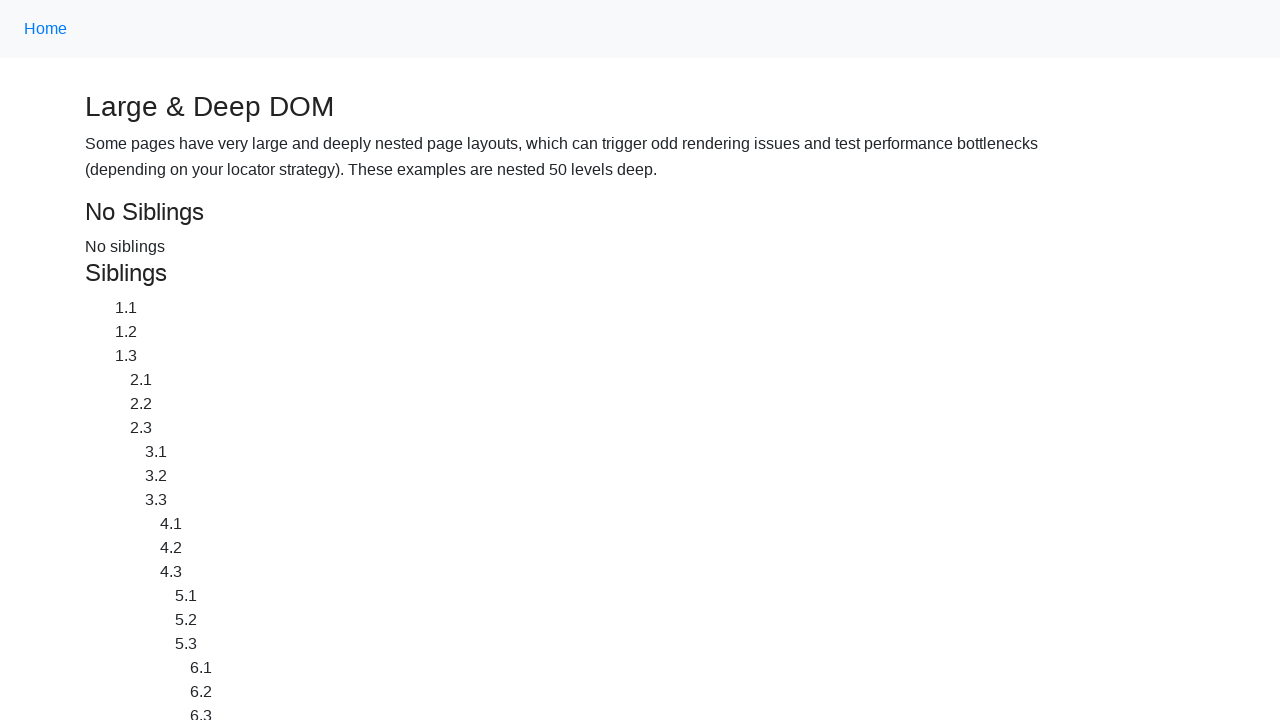

Located CYDEO link element
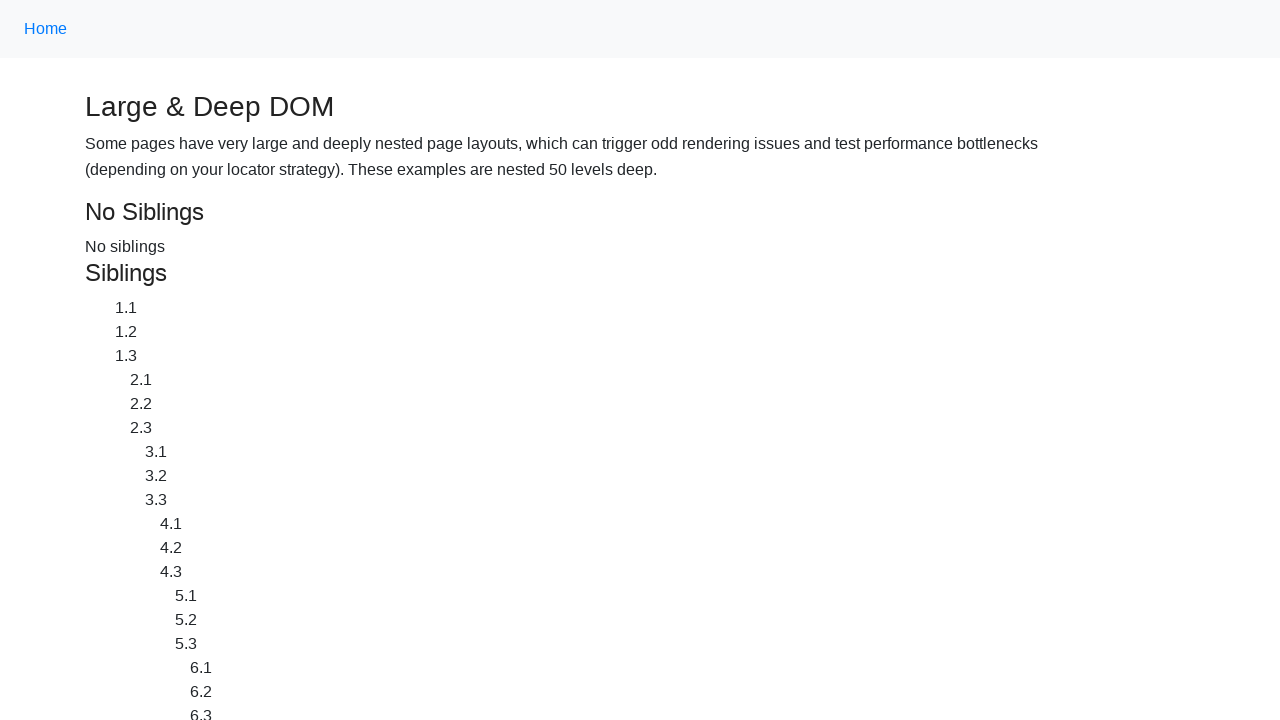

Located Home link element
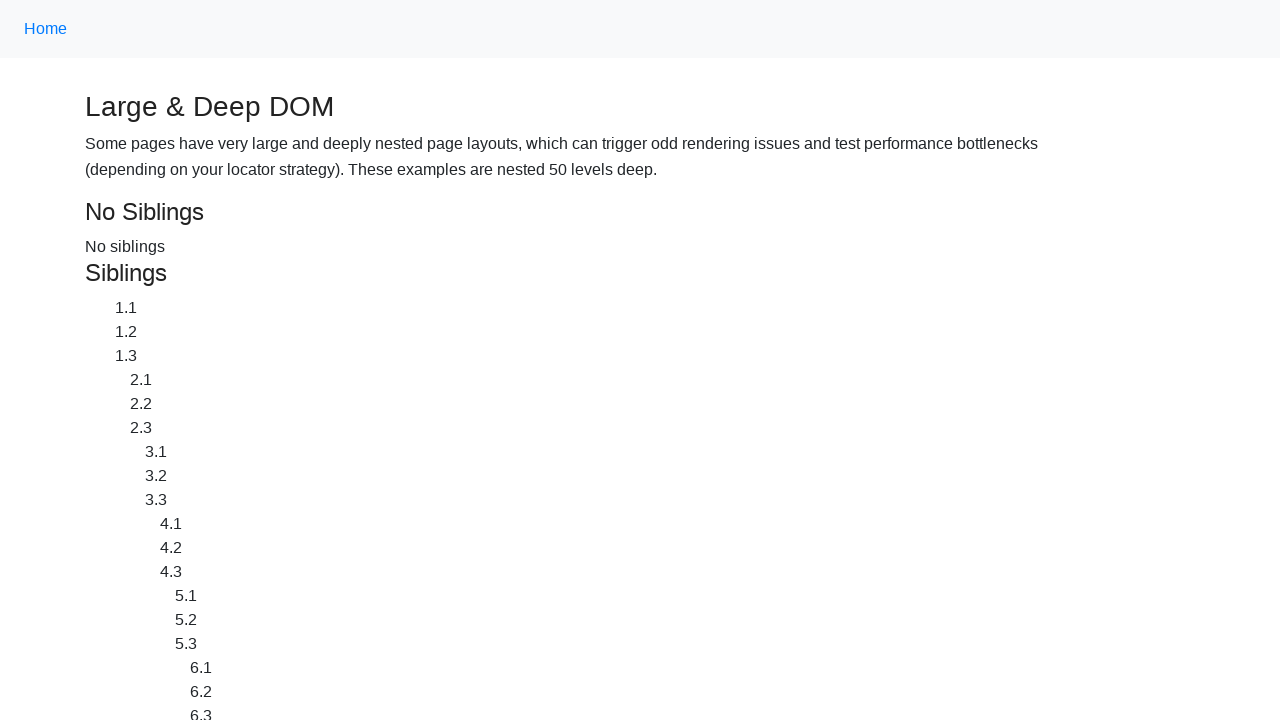

Scrolled down to CYDEO link at bottom of page
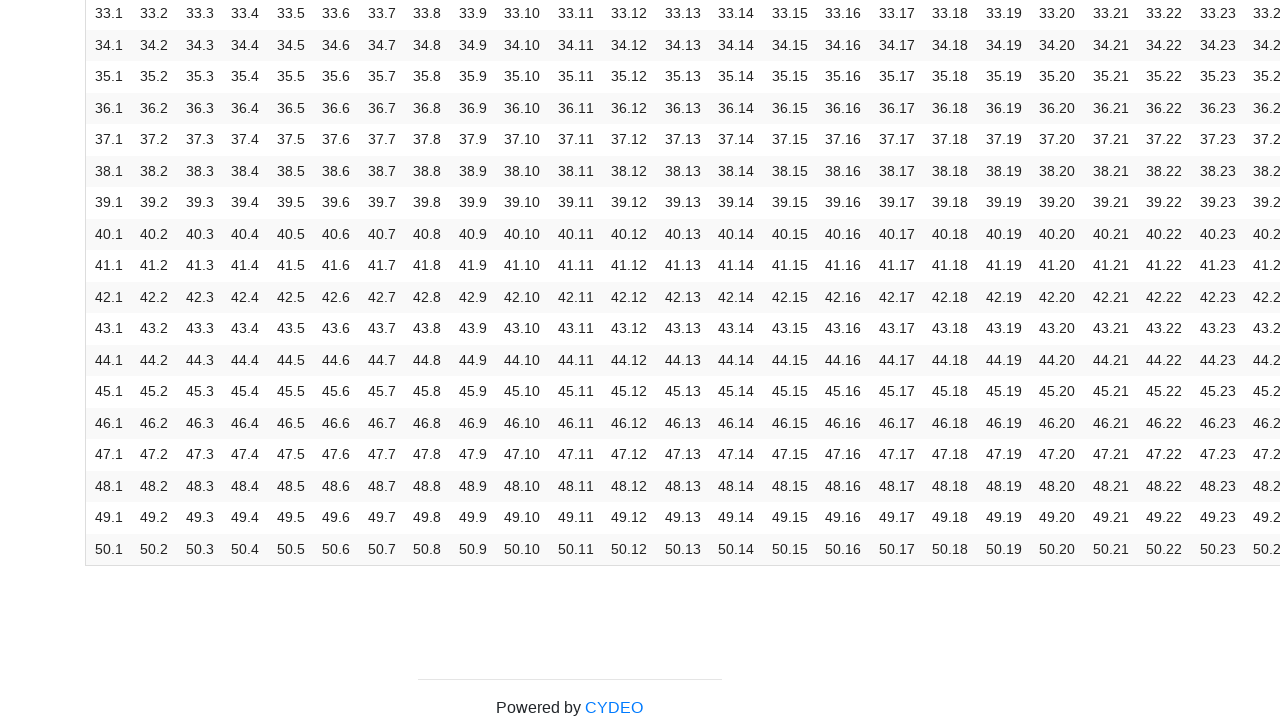

Waited 2 seconds to observe CYDEO link position
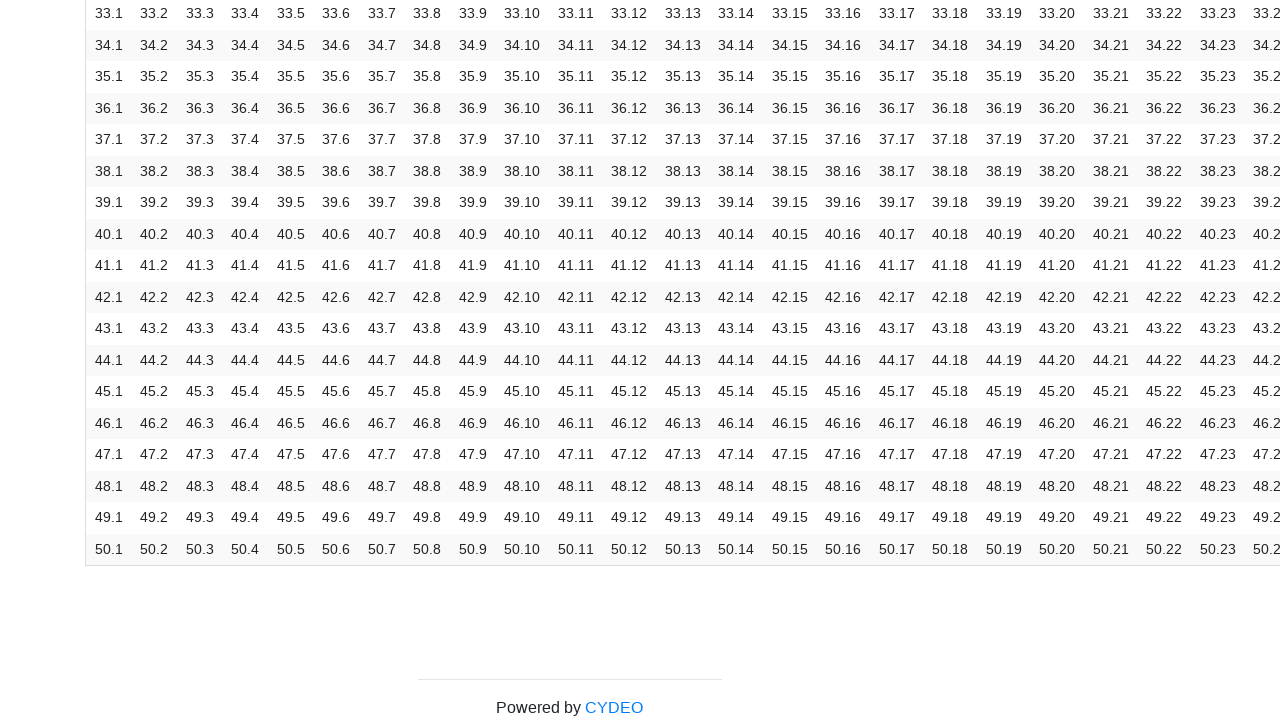

Scrolled up to Home link at top of page
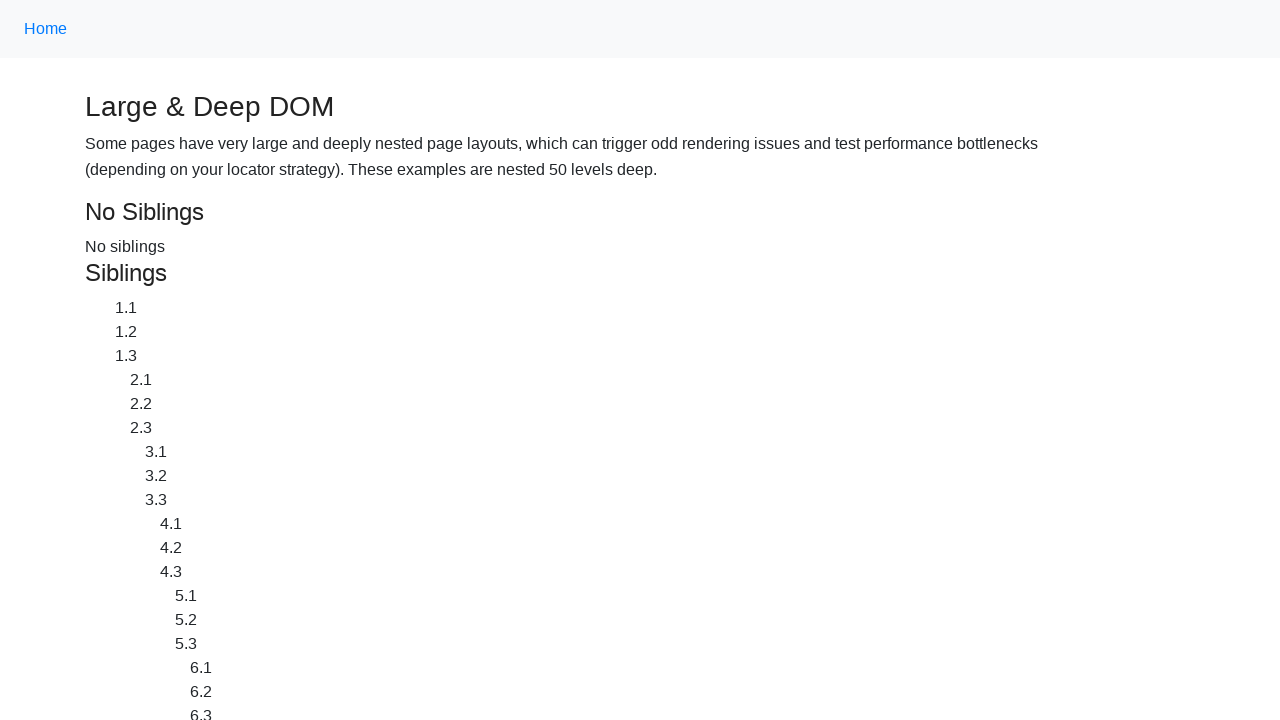

Waited 2 seconds to observe Home link position
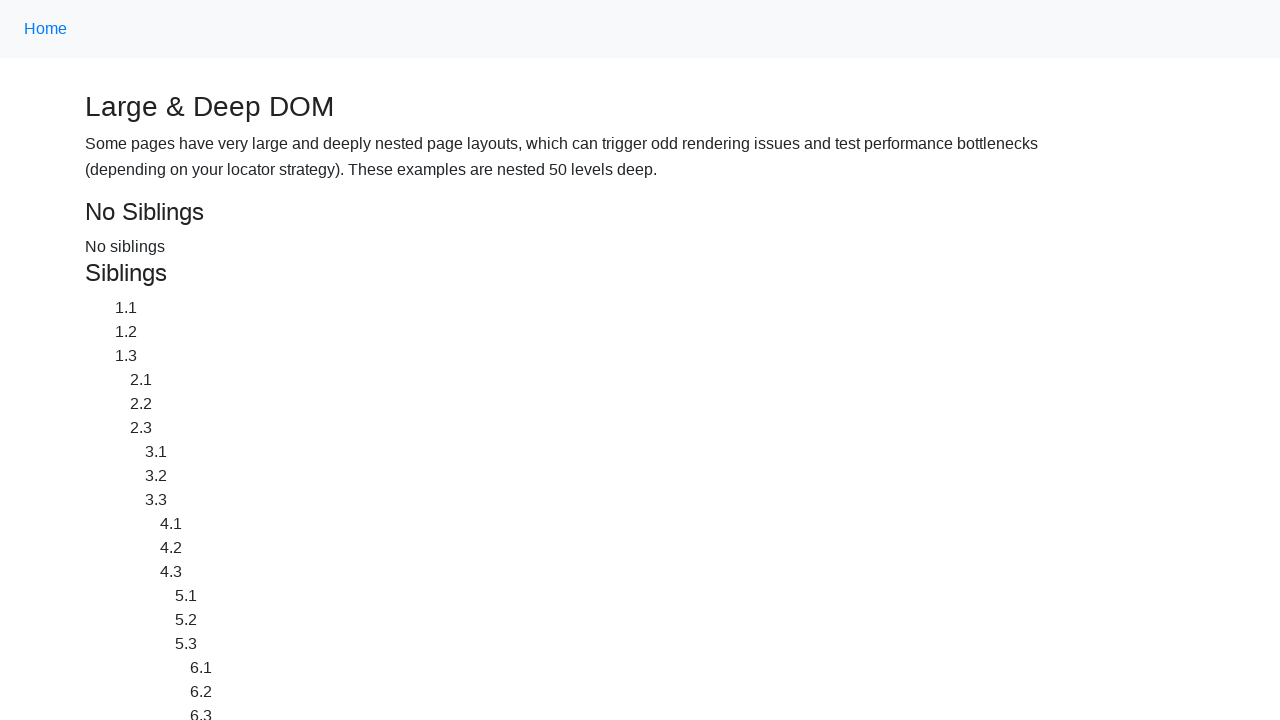

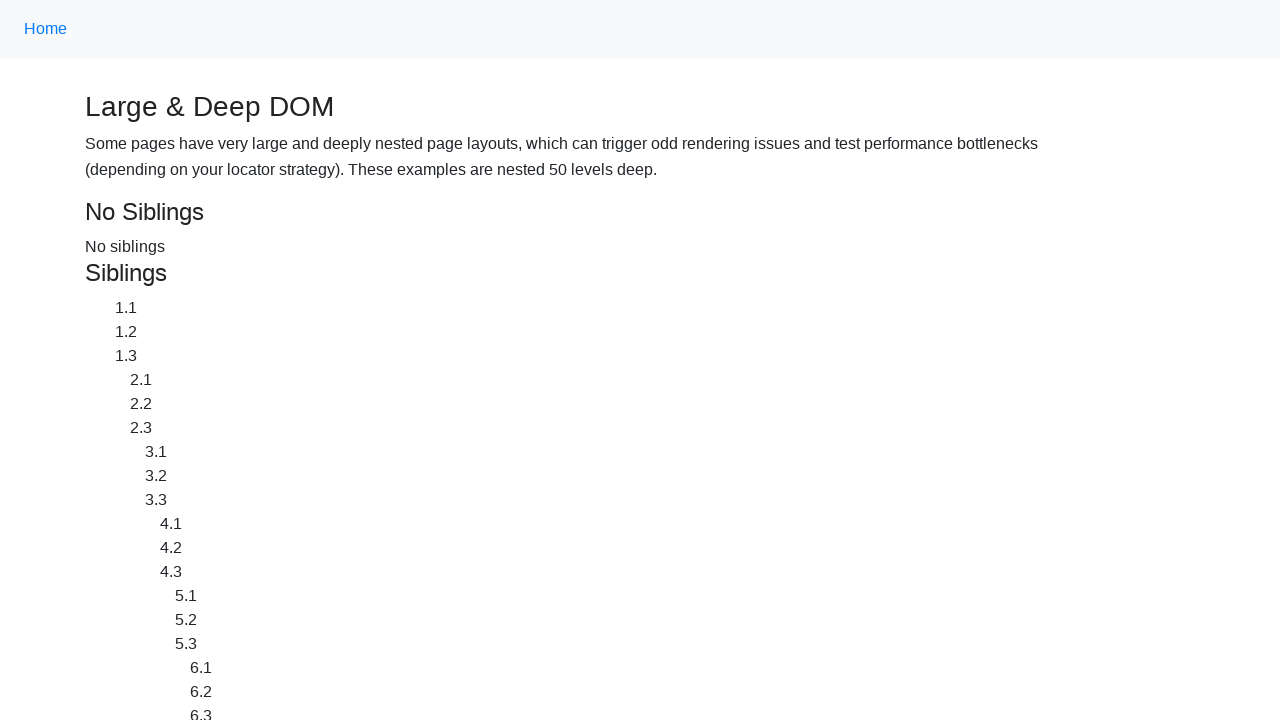